Tests table handling functionality by locating a product table, identifying rows and columns, and navigating through pagination pages by clicking on page links.

Starting URL: http://testautomationpractice.blogspot.com/

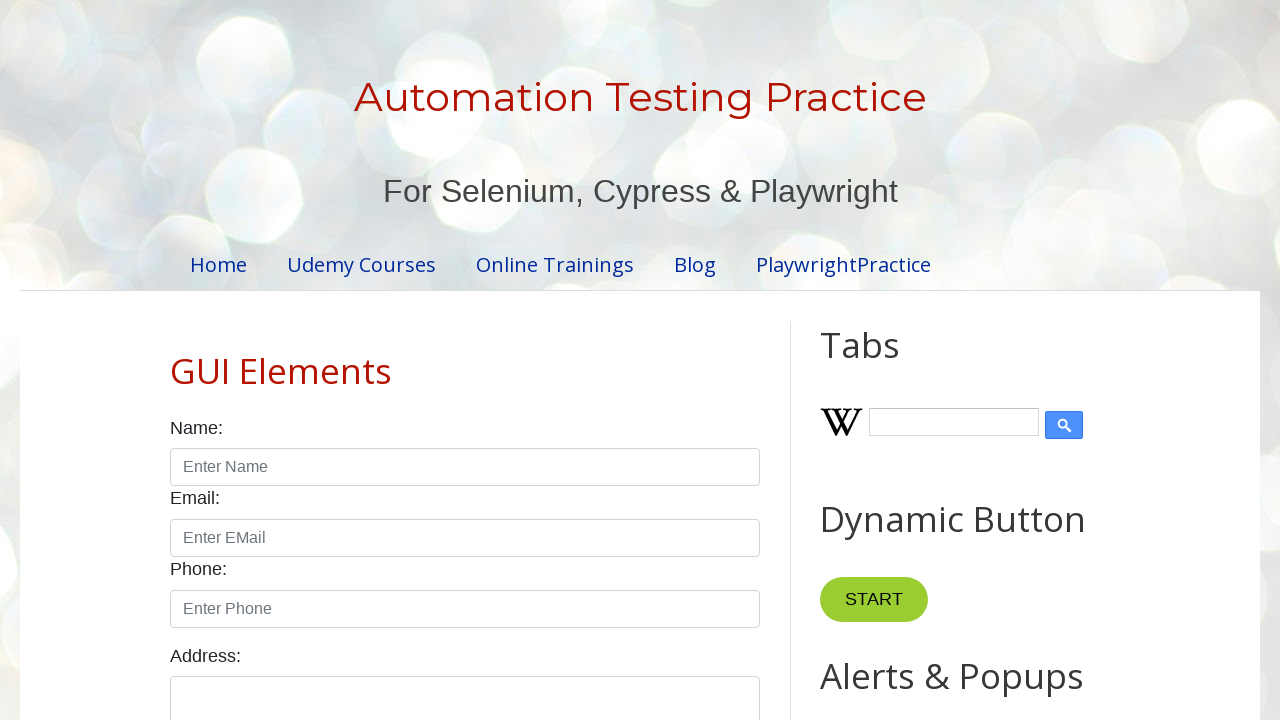

Located product table with id 'productTable'
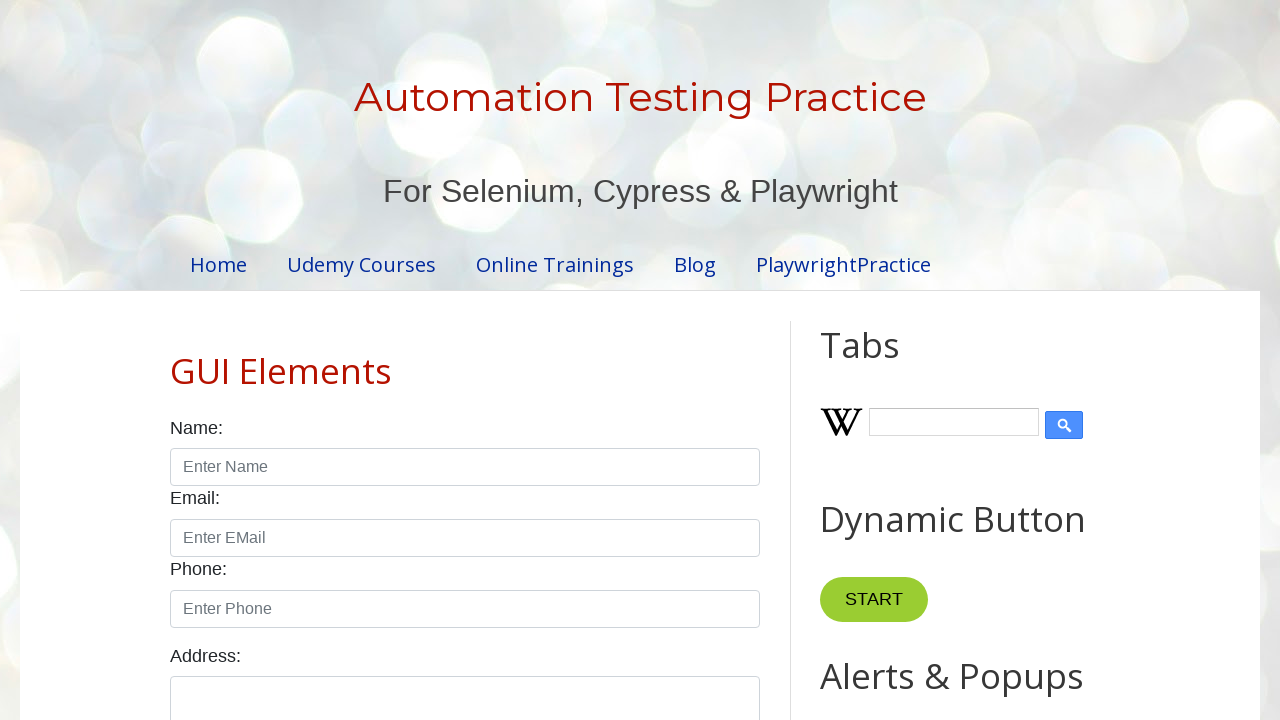

Product table is now visible
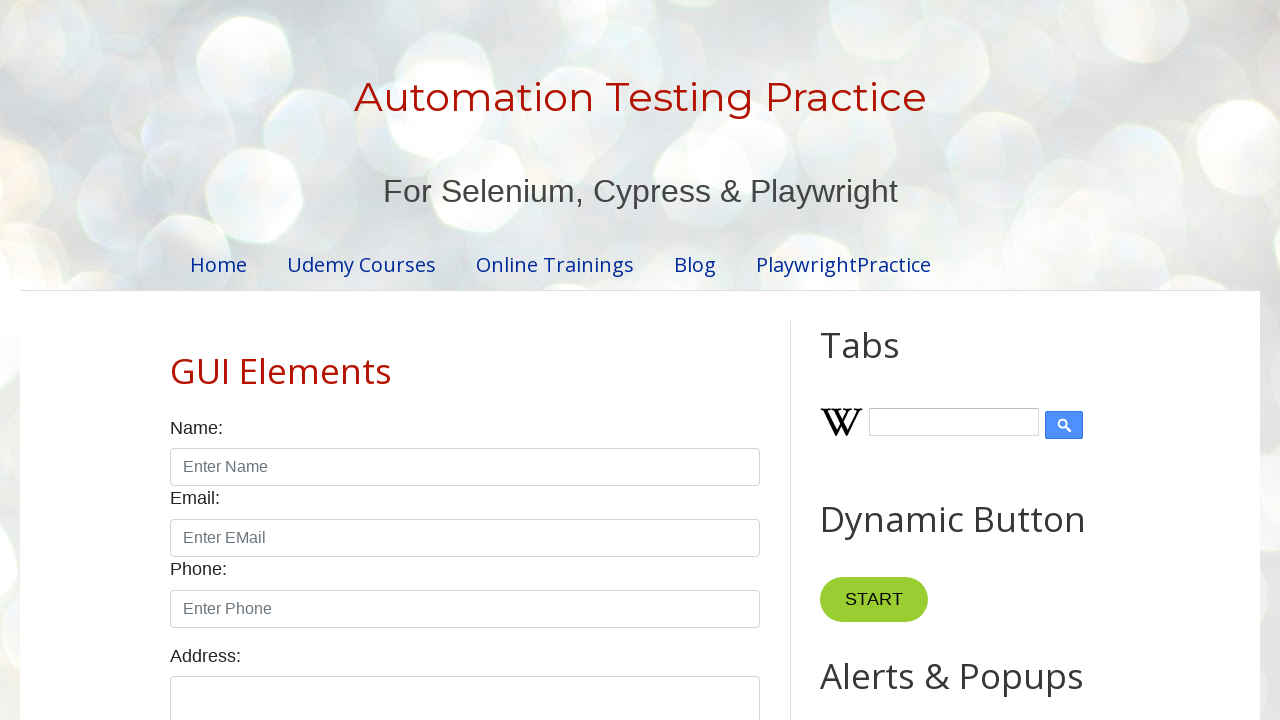

Located table column headers
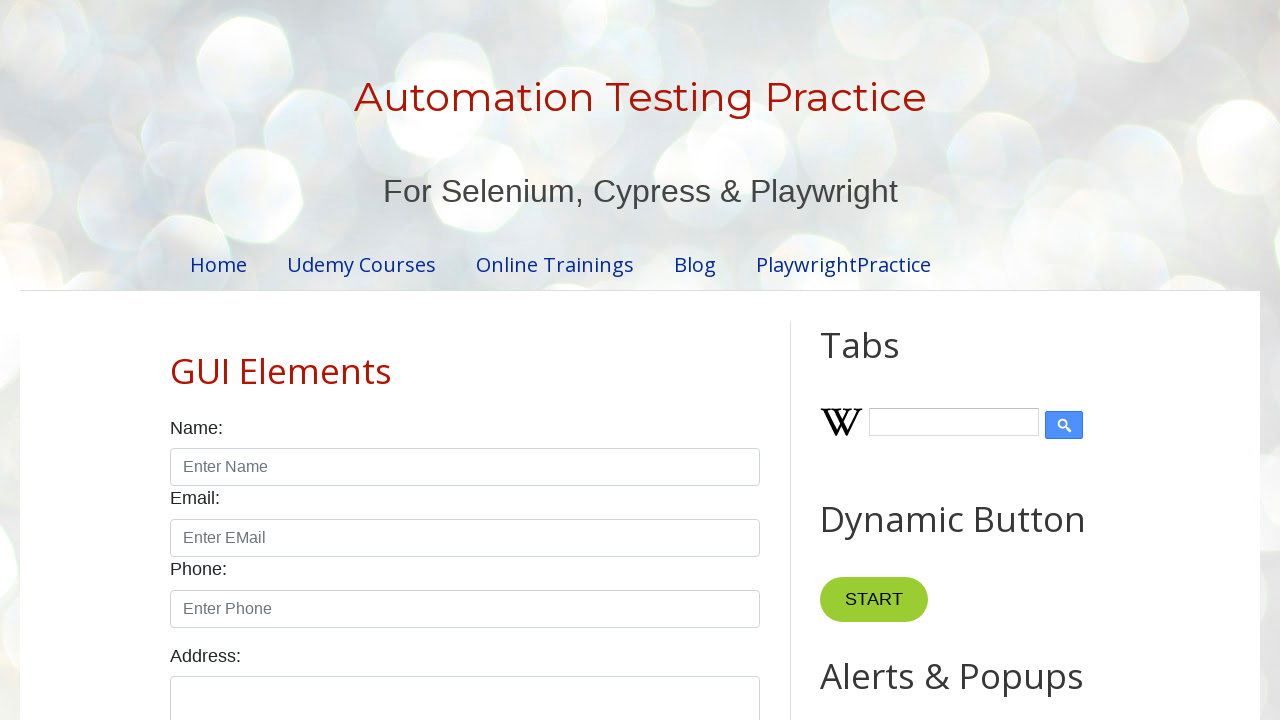

Located table body rows
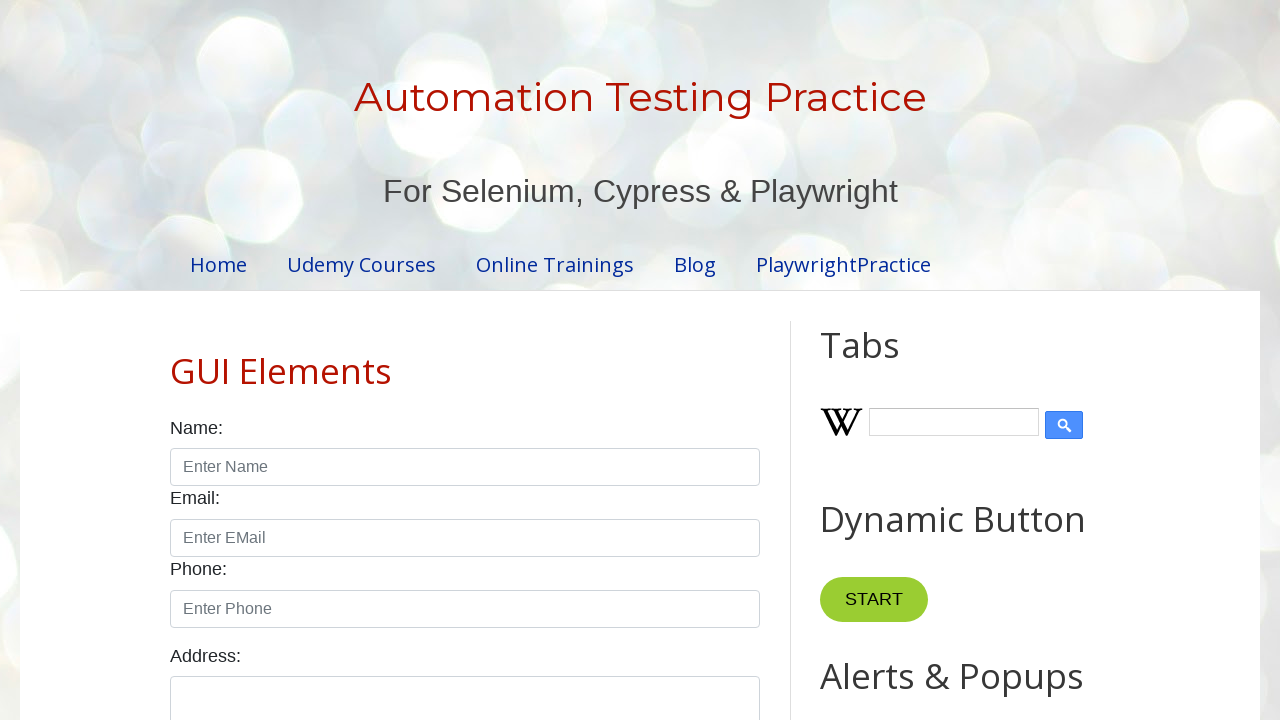

Located pagination links
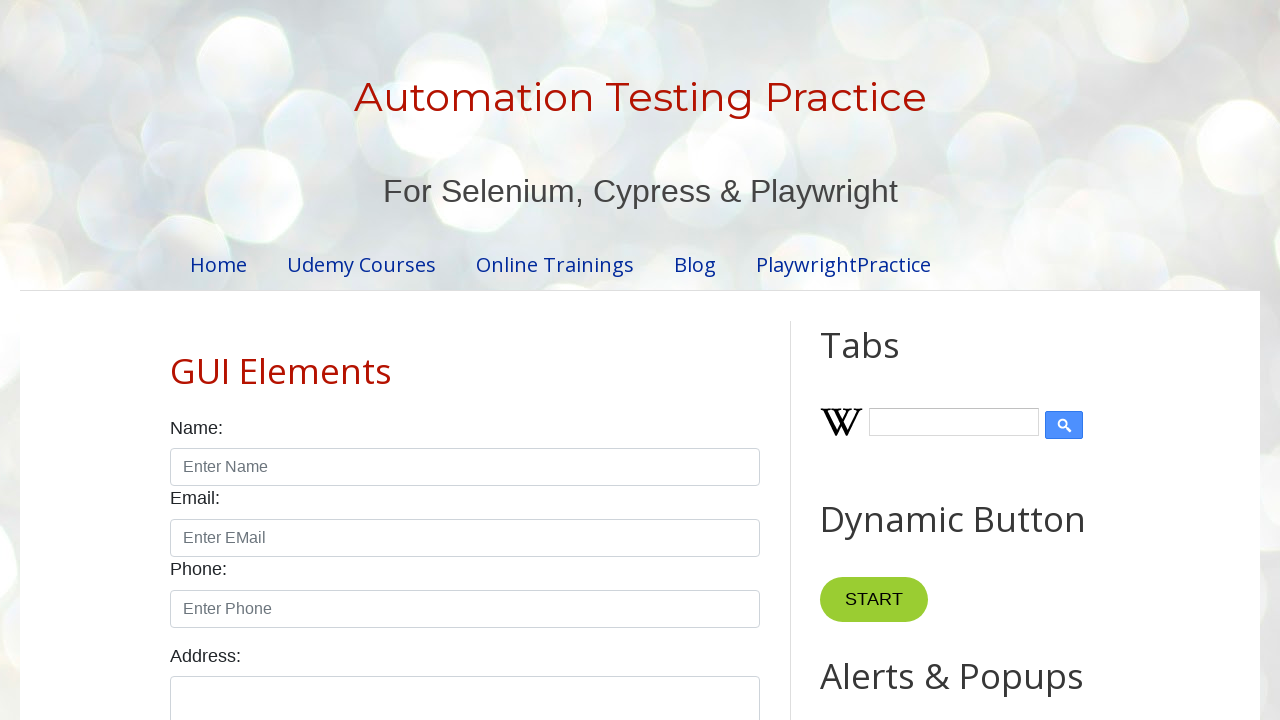

Identified 4 pagination pages
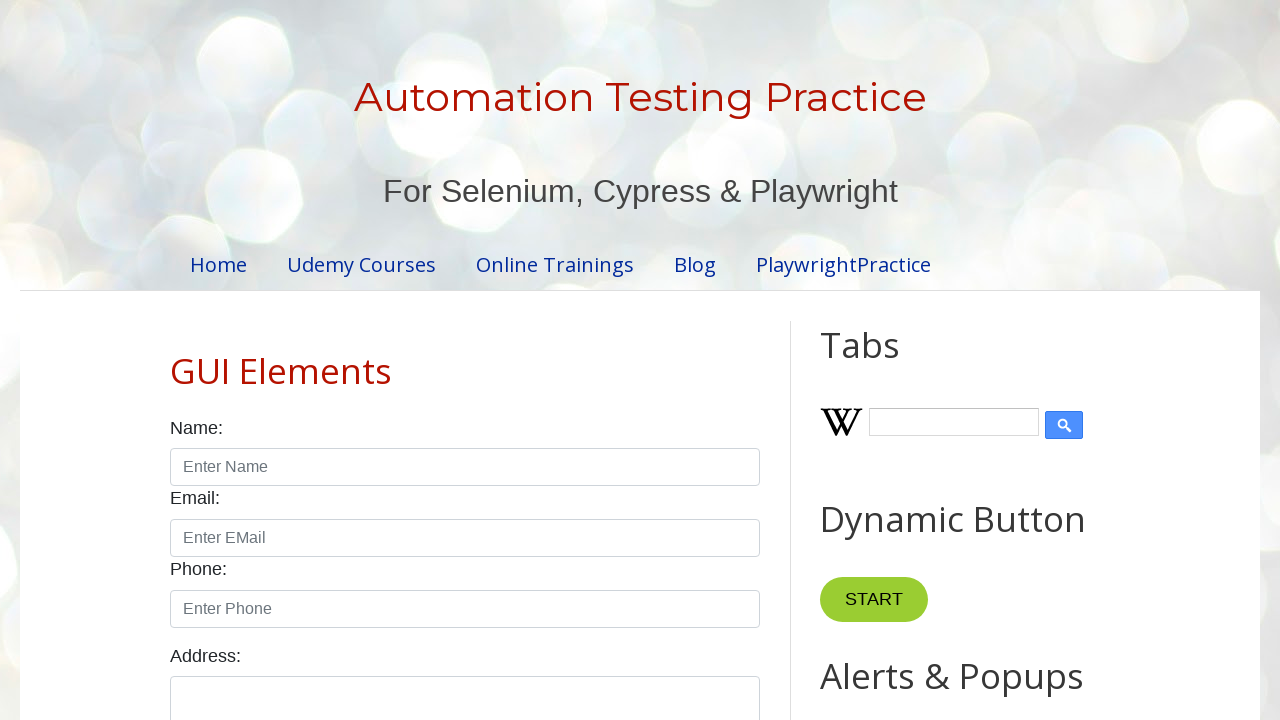

Clicked pagination link for page 2 at (456, 361) on .pagination li a >> nth=1
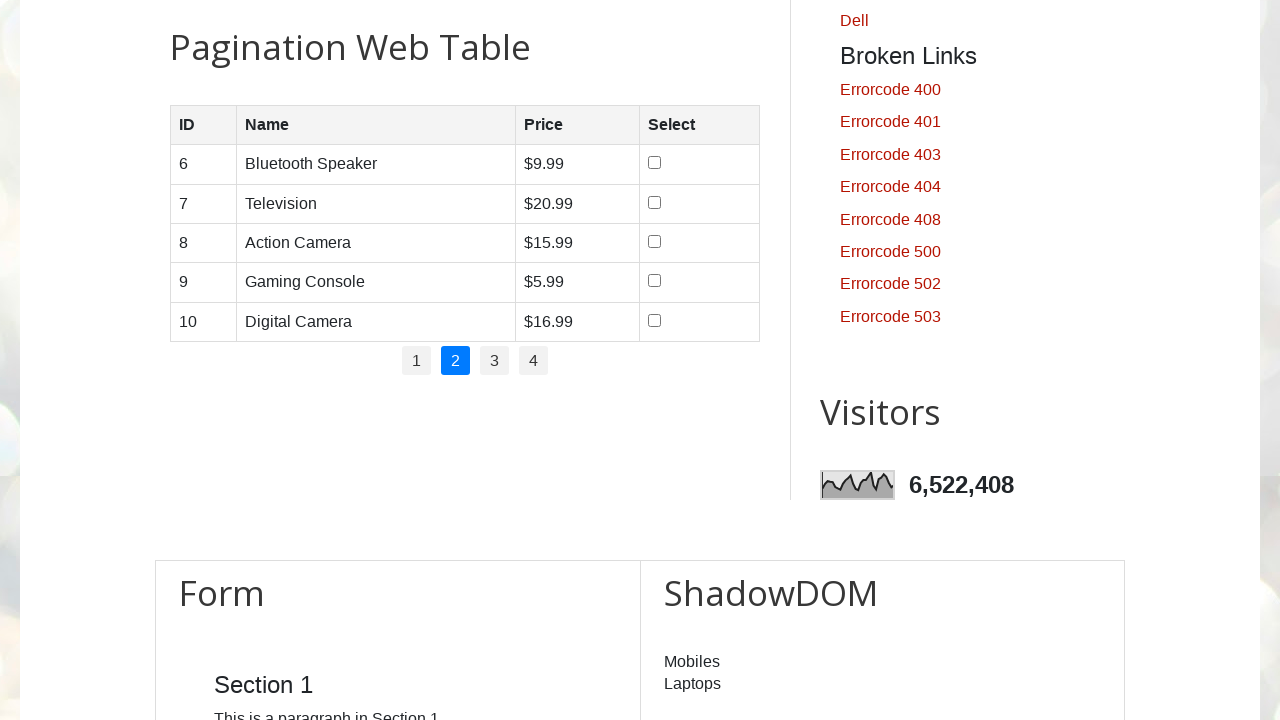

Waited for page 2 content to load
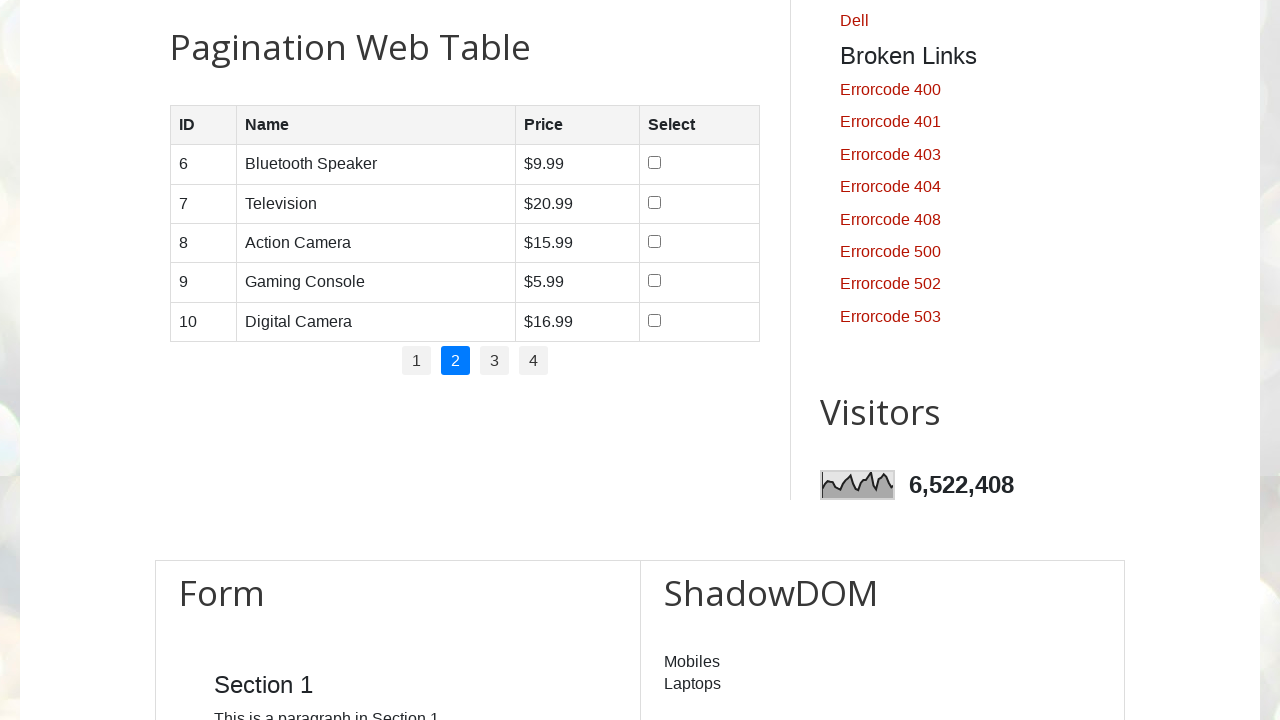

Clicked pagination link for page 3 at (494, 361) on .pagination li a >> nth=2
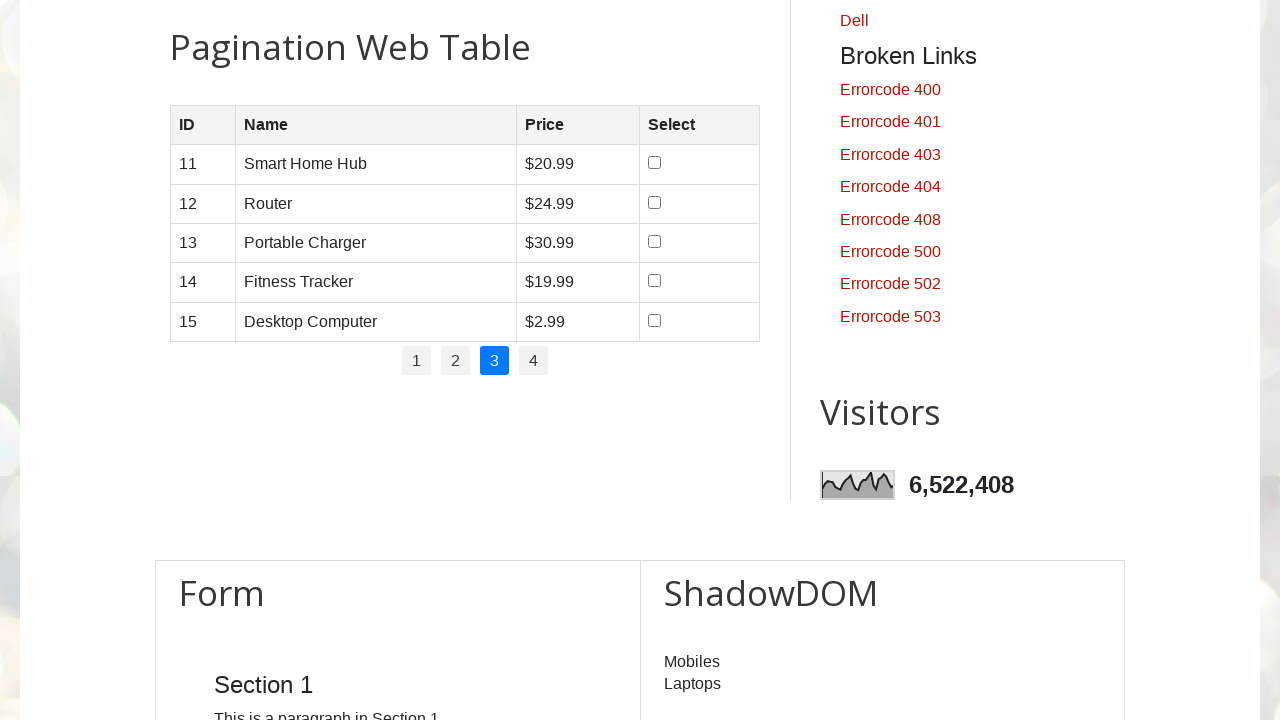

Waited for page 3 content to load
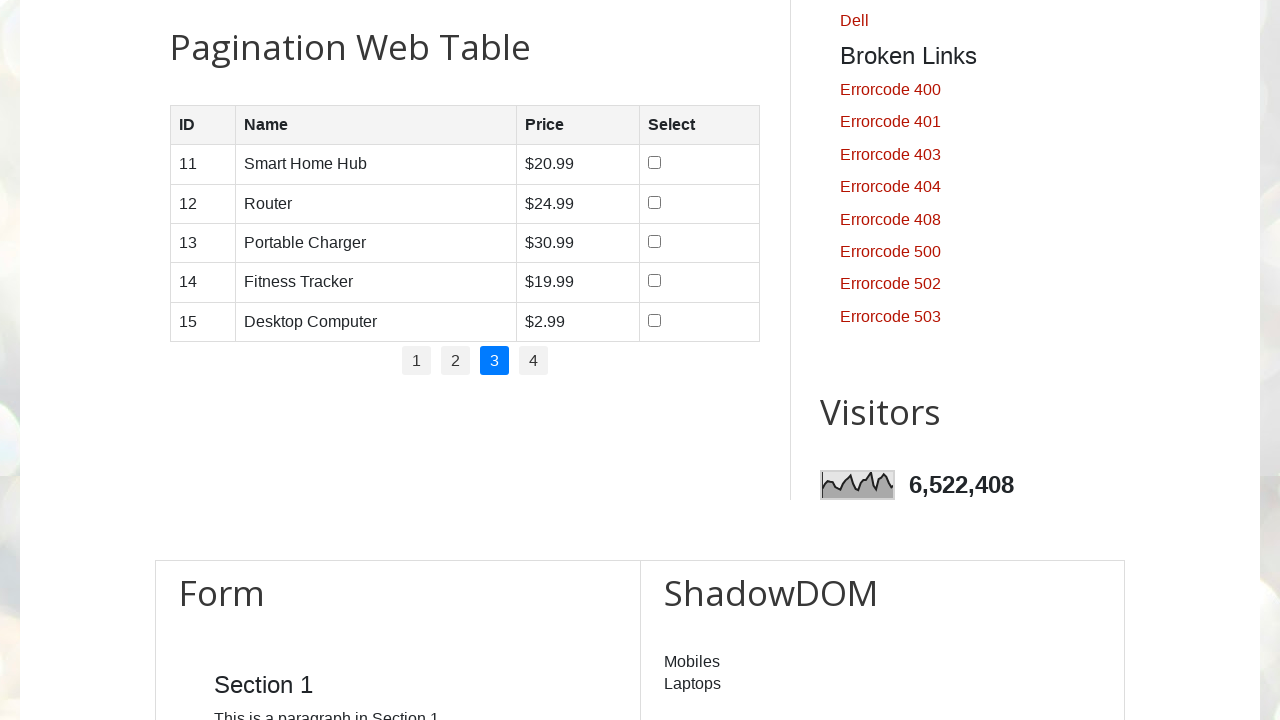

Clicked pagination link for page 4 at (534, 361) on .pagination li a >> nth=3
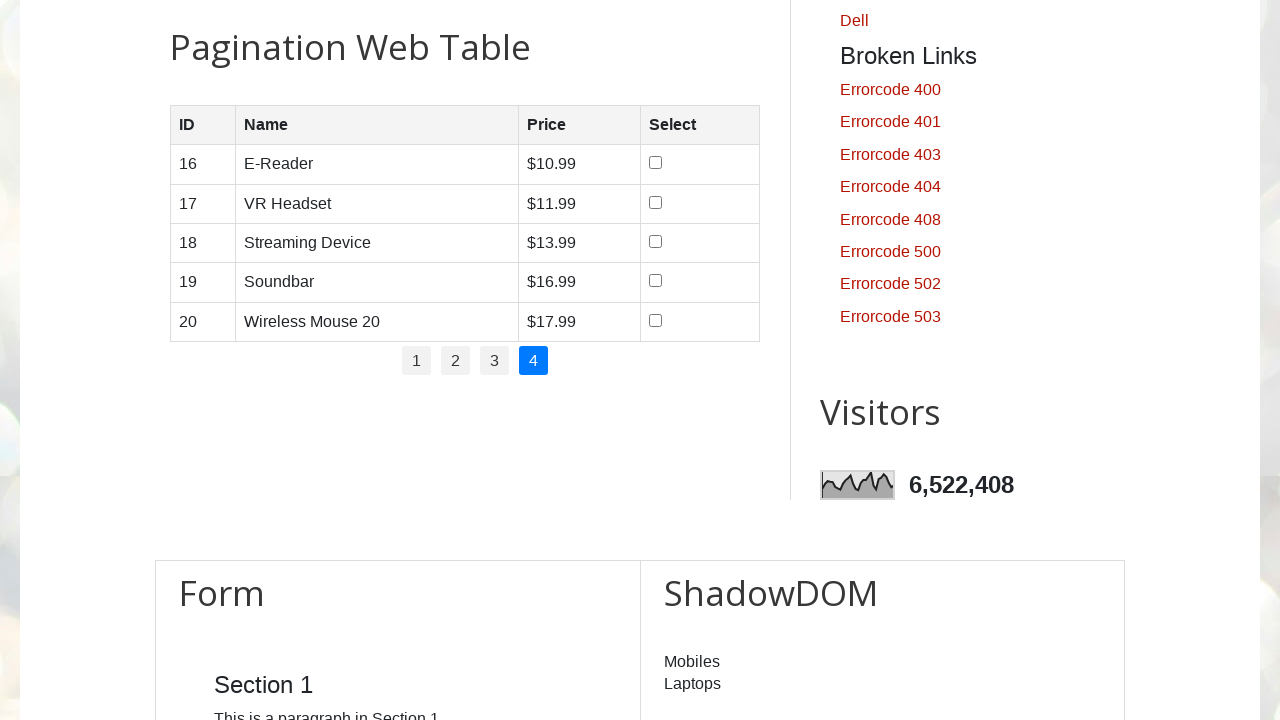

Waited for page 4 content to load
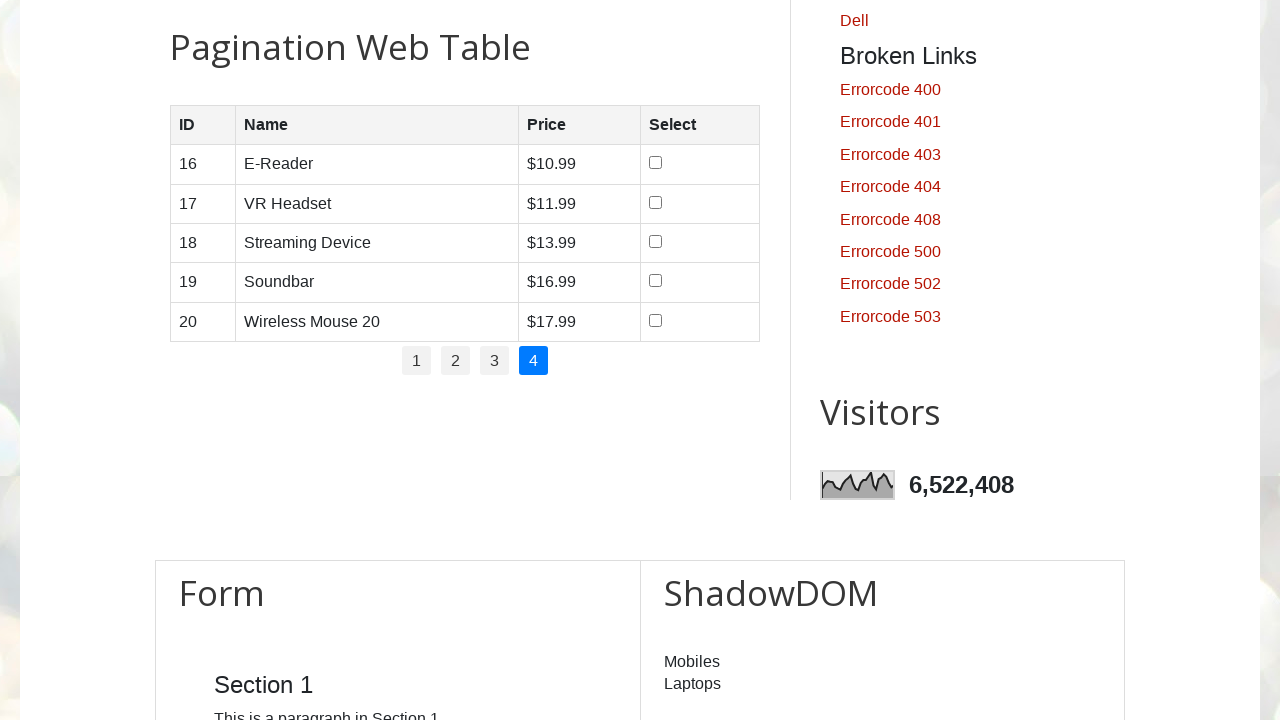

Final wait completed, all pagination pages processed
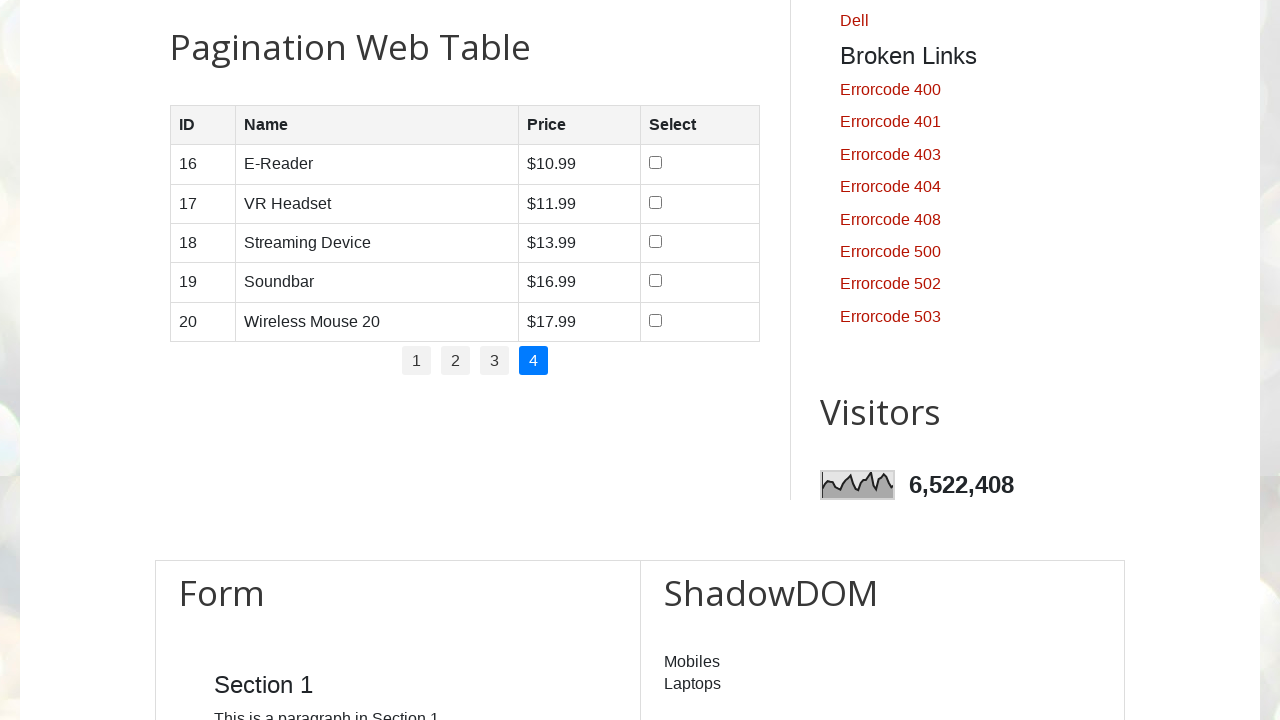

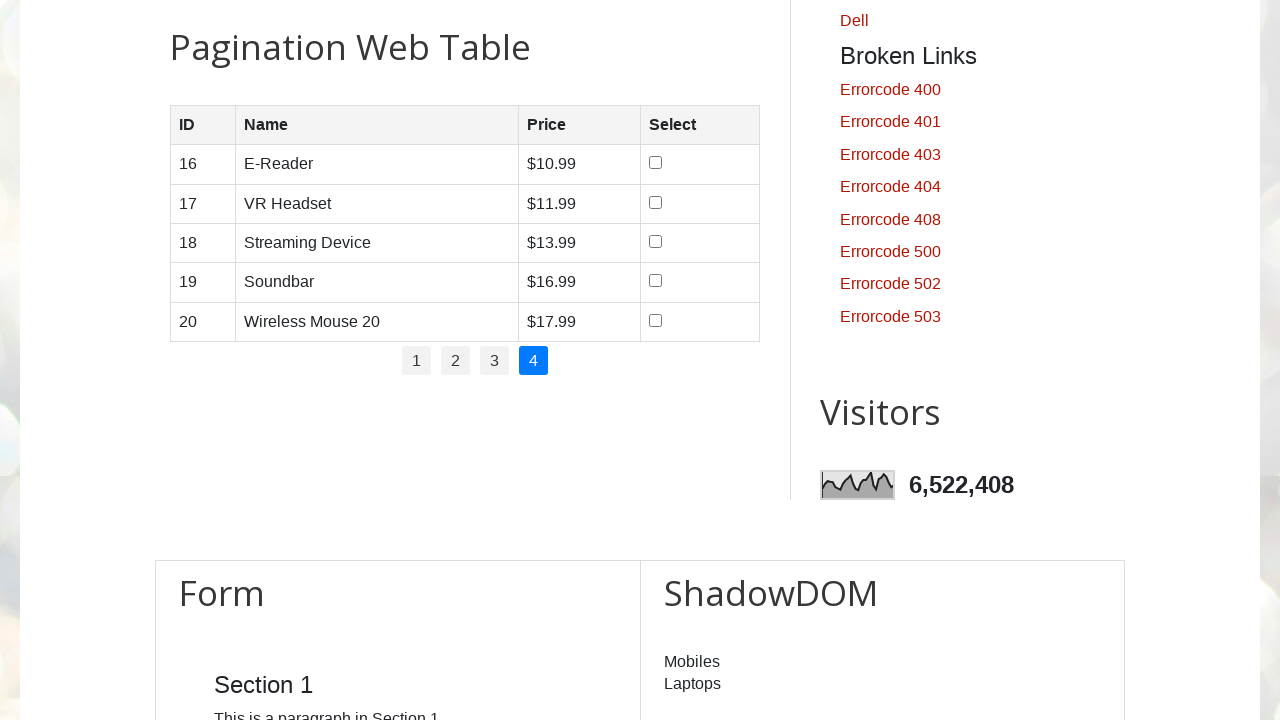